Navigates to the Mouse Over page from Chapter 3 and verifies the page loads correctly

Starting URL: https://bonigarcia.dev/selenium-webdriver-java/

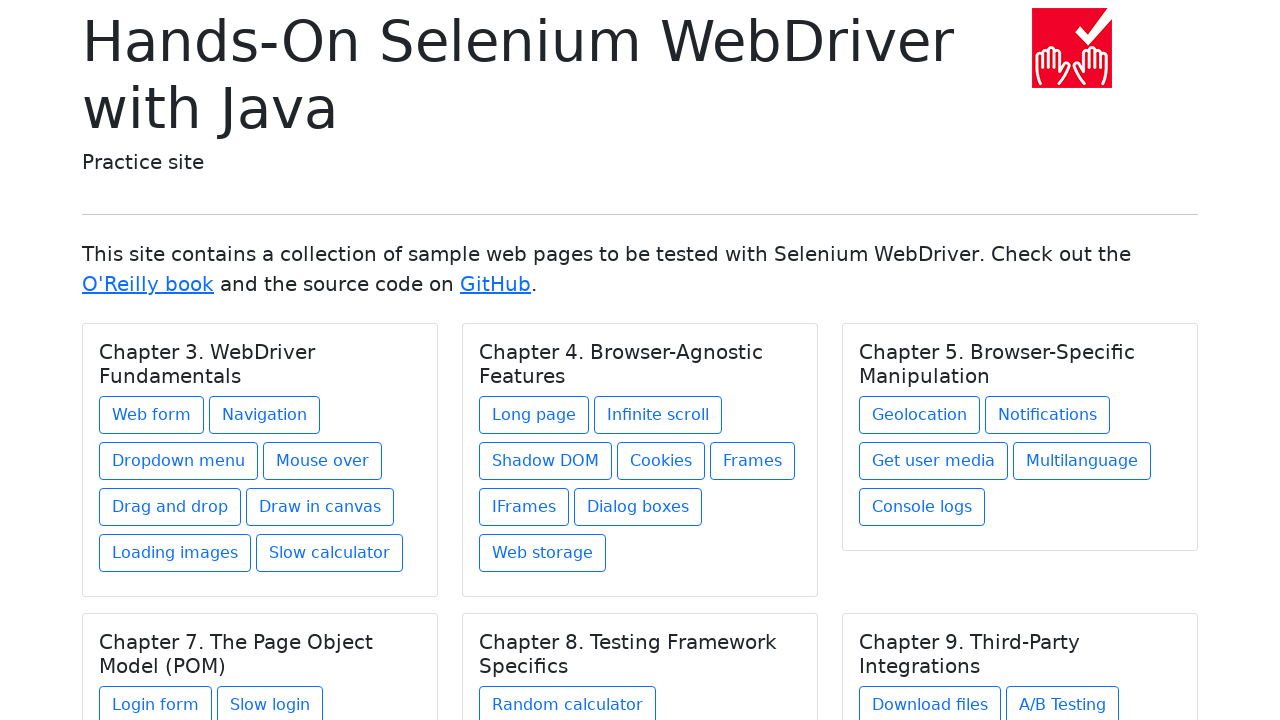

Navigated to the Selenium WebDriver Java practice page
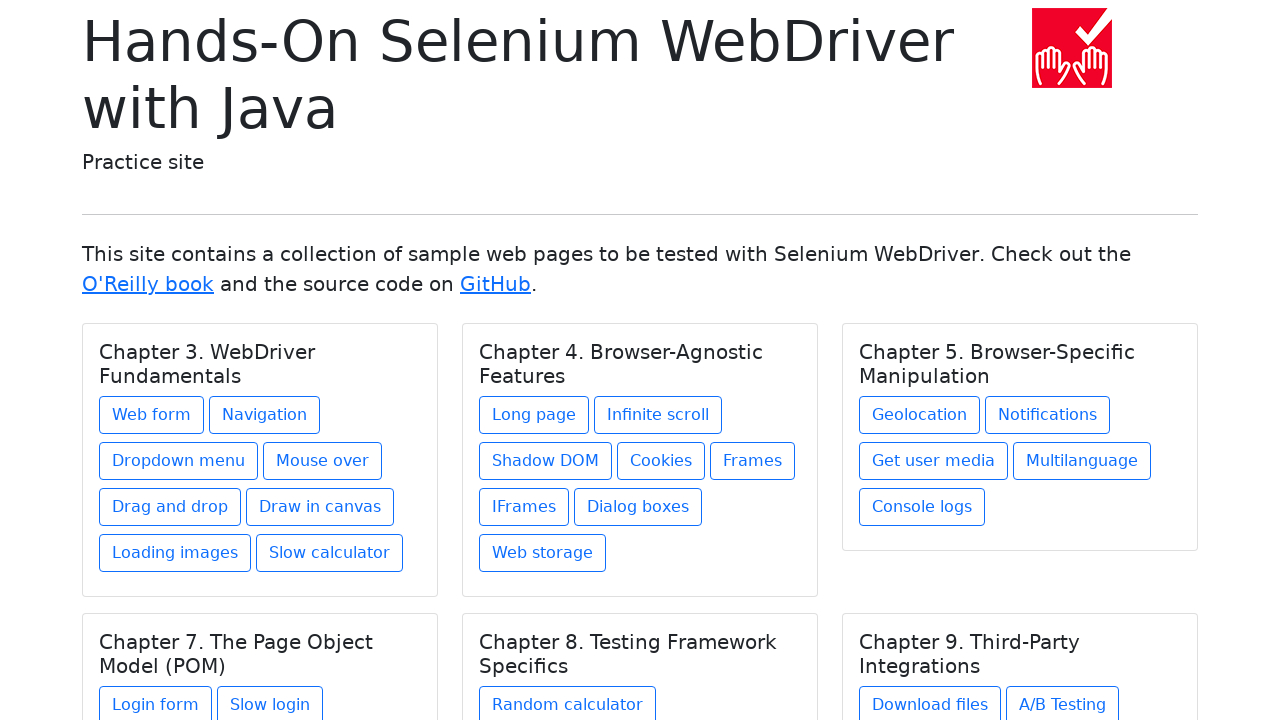

Clicked on Mouse Over link in Chapter 3 section at (322, 461) on xpath=//h5[text()='Chapter 3. WebDriver Fundamentals']/../a[@href='mouse-over.ht
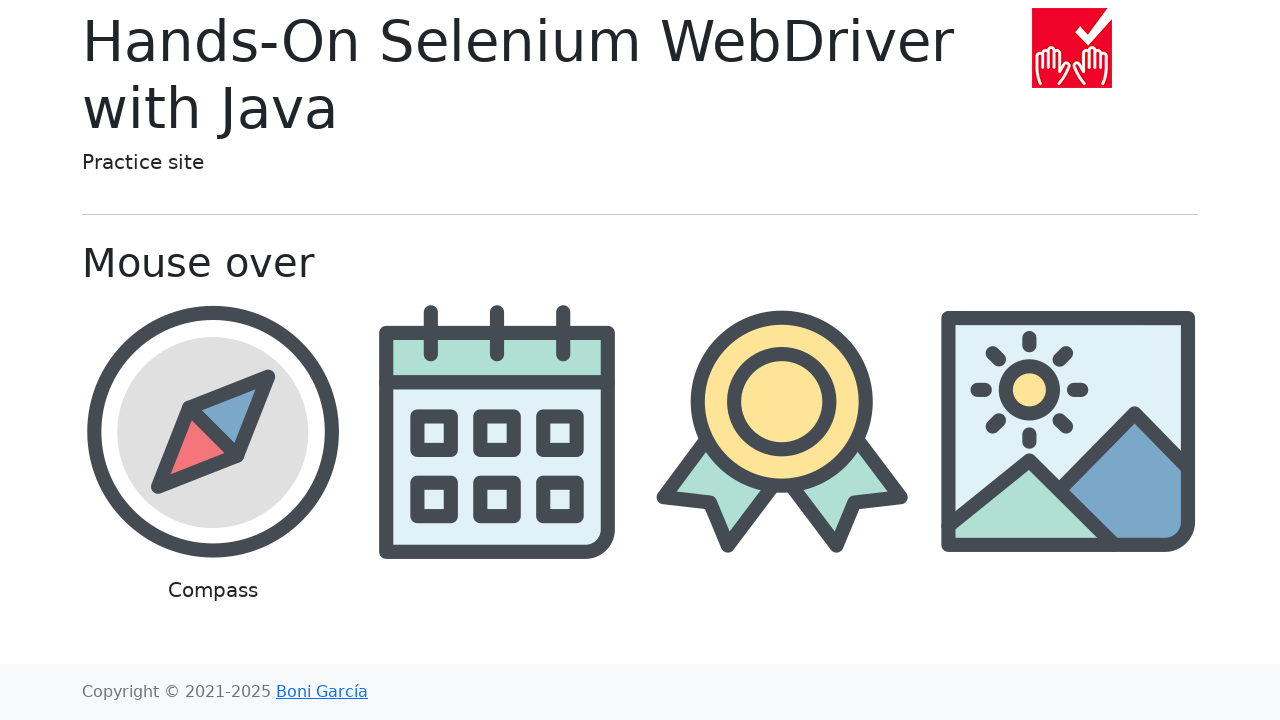

Mouse Over page loaded and page title verified
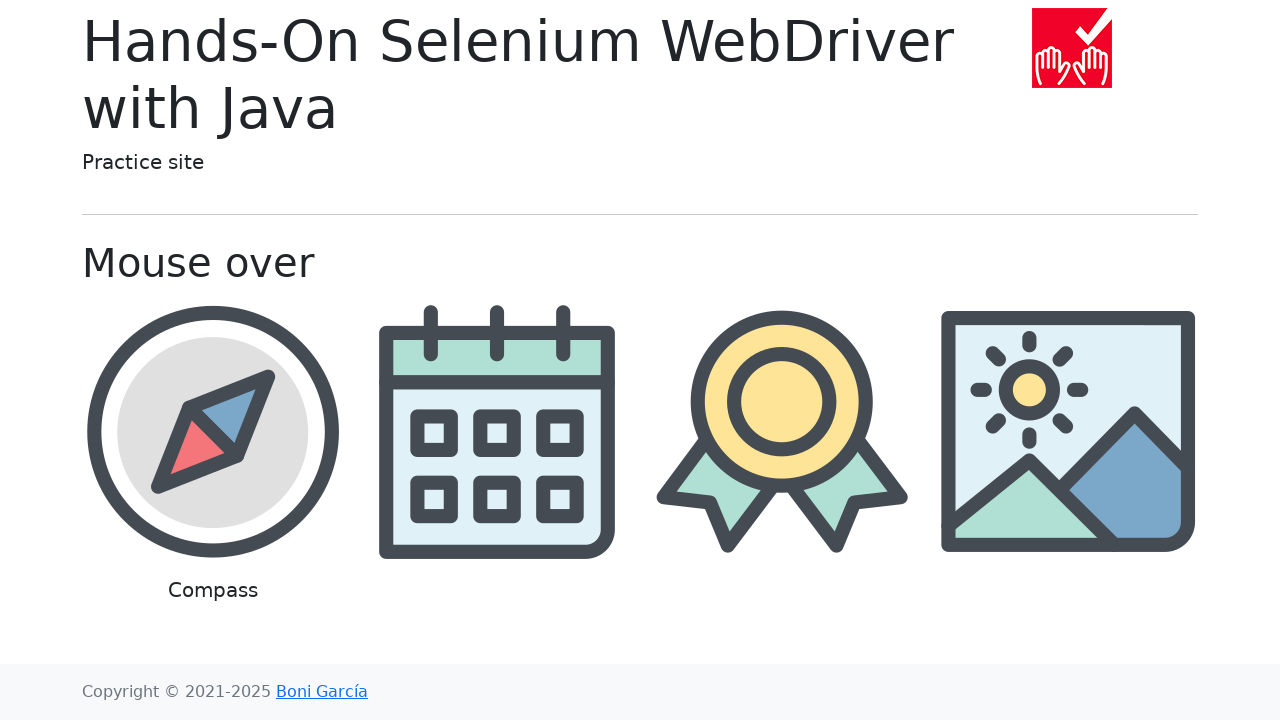

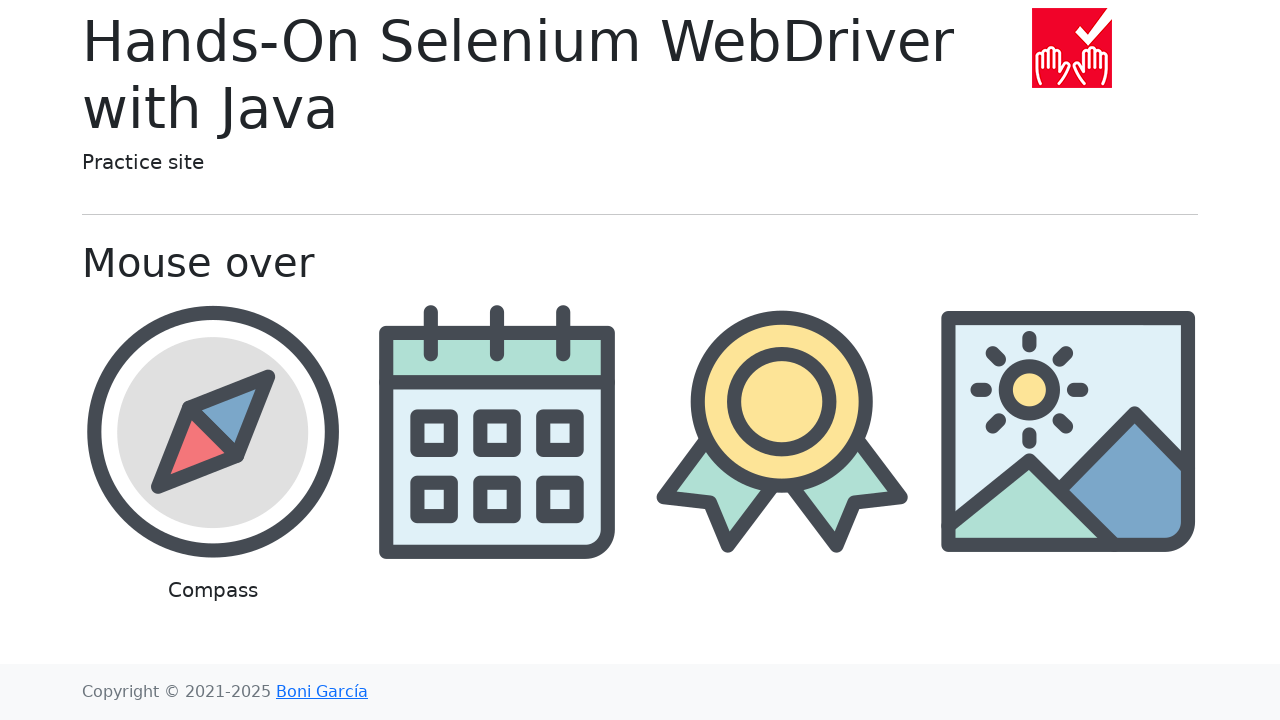